Navigates to Zero Bank login page and verifies the header text is displayed correctly

Starting URL: http://zero.webappsecurity.com/login.html

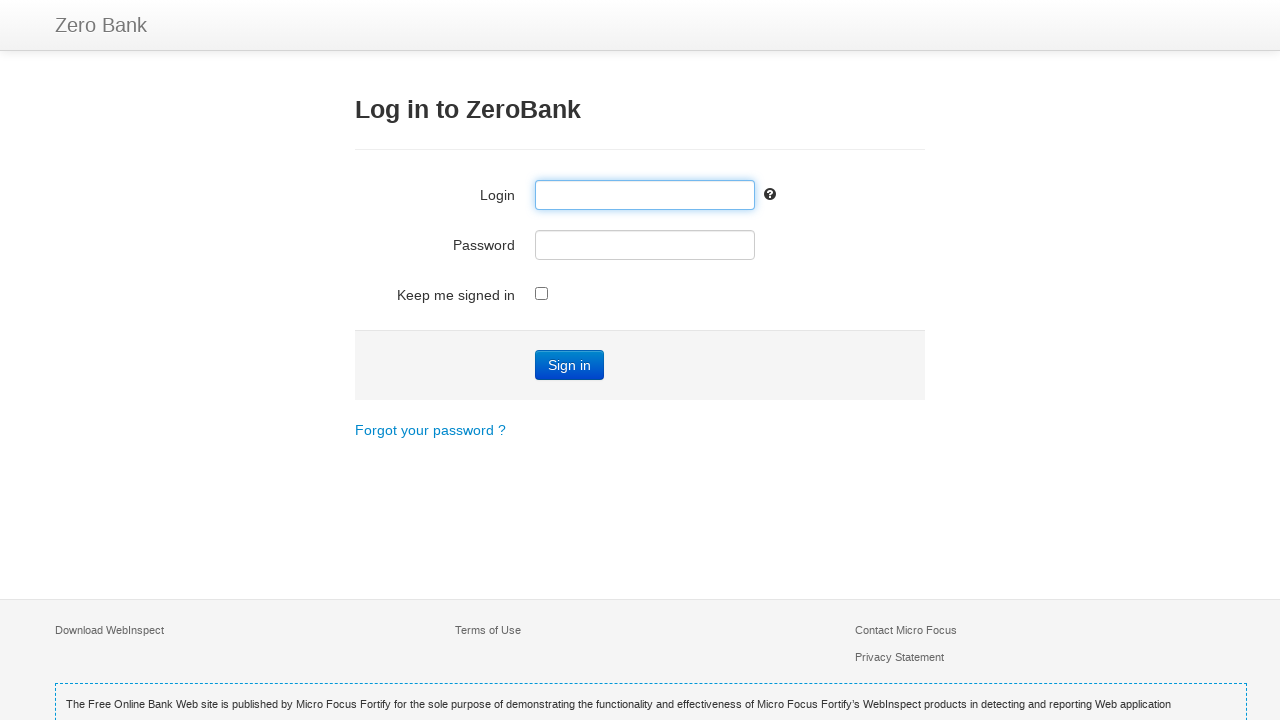

Navigated to Zero Bank login page
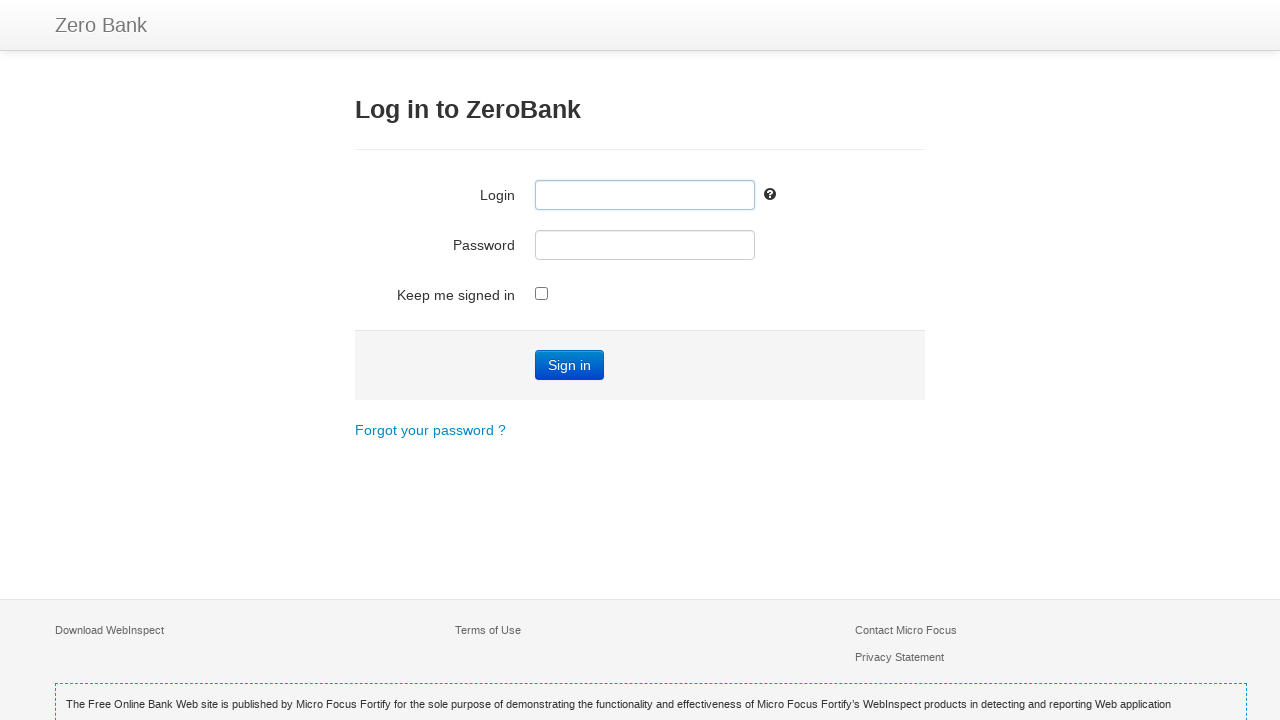

Header element (h3) loaded and is visible
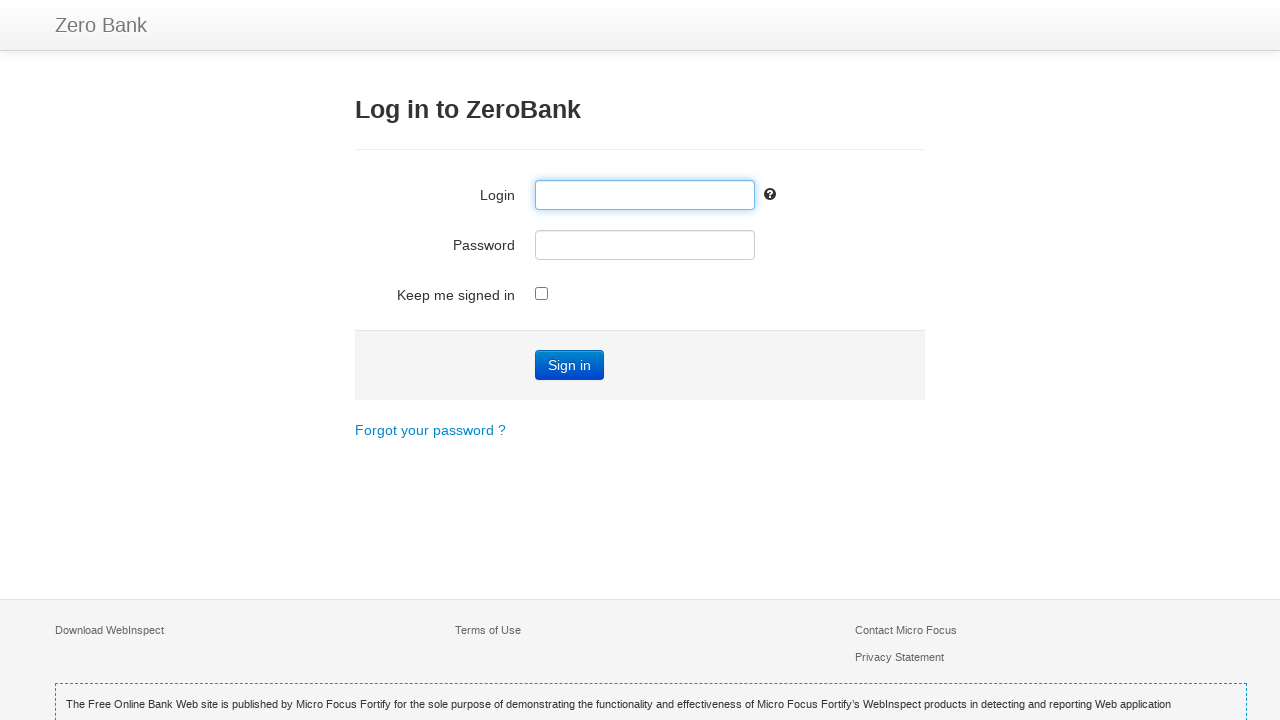

Retrieved header text: 'Log in to ZeroBank'
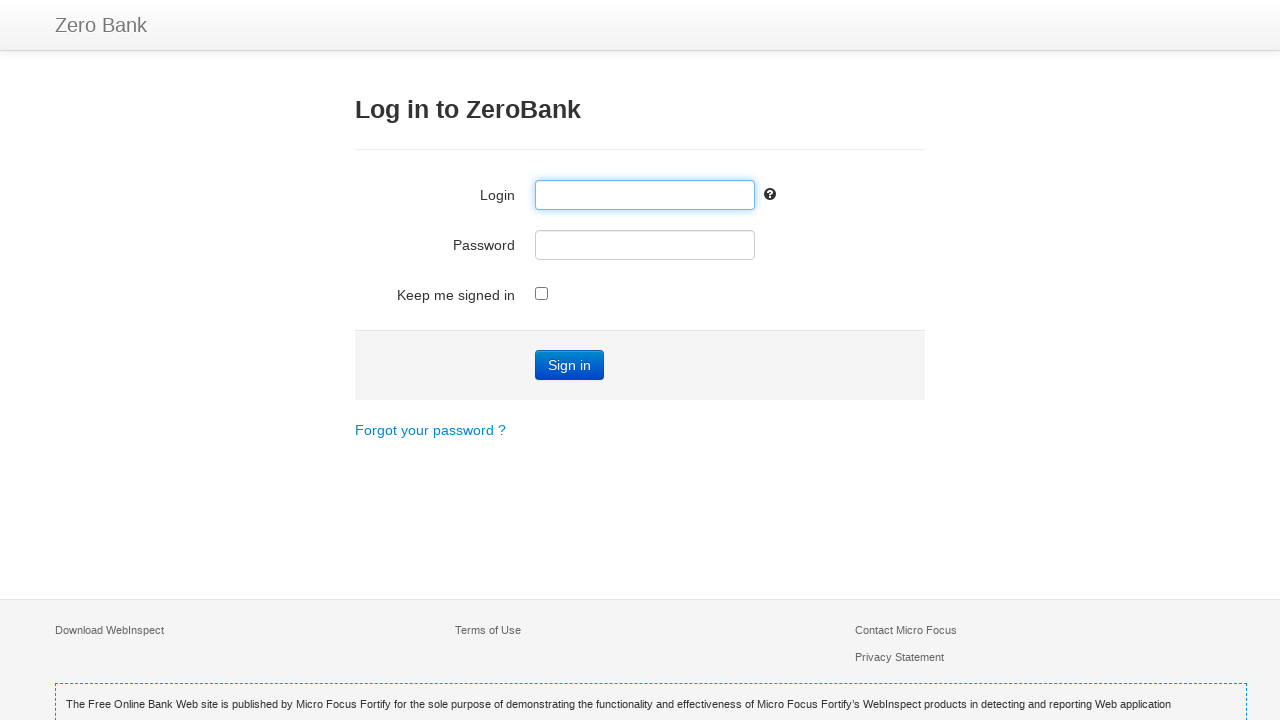

Verified header text matches expected value 'Log in to ZeroBank'
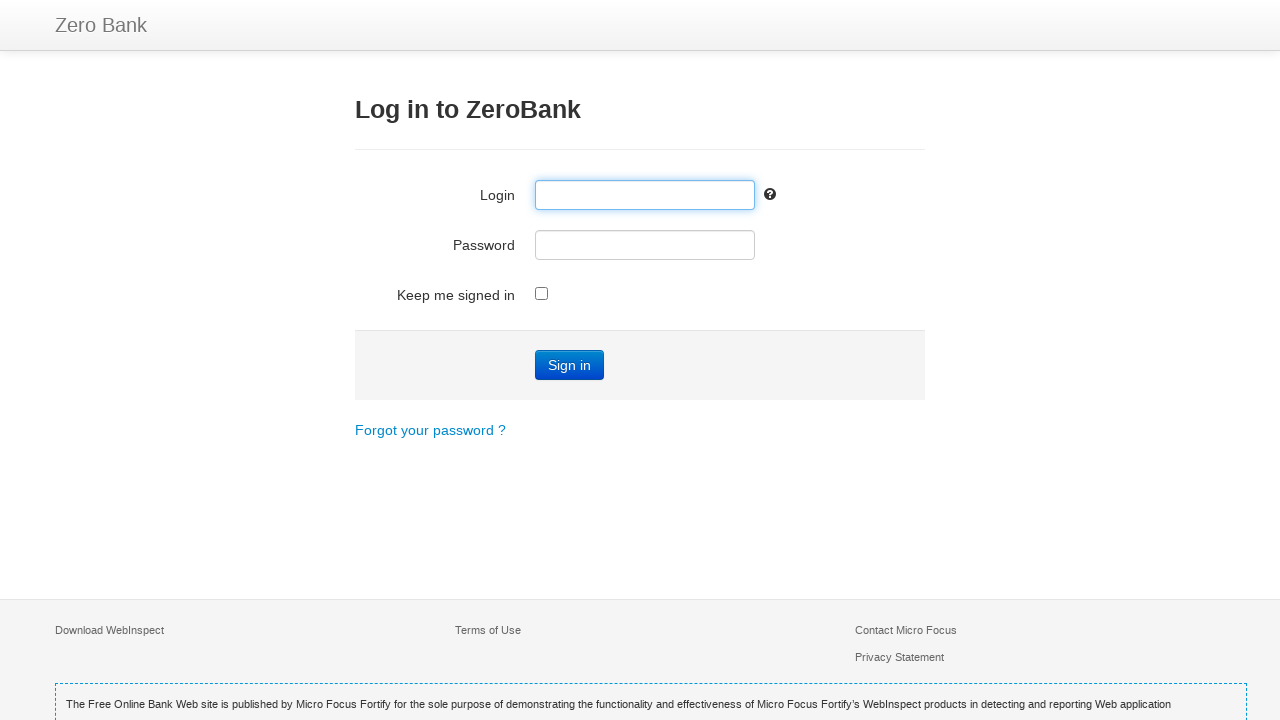

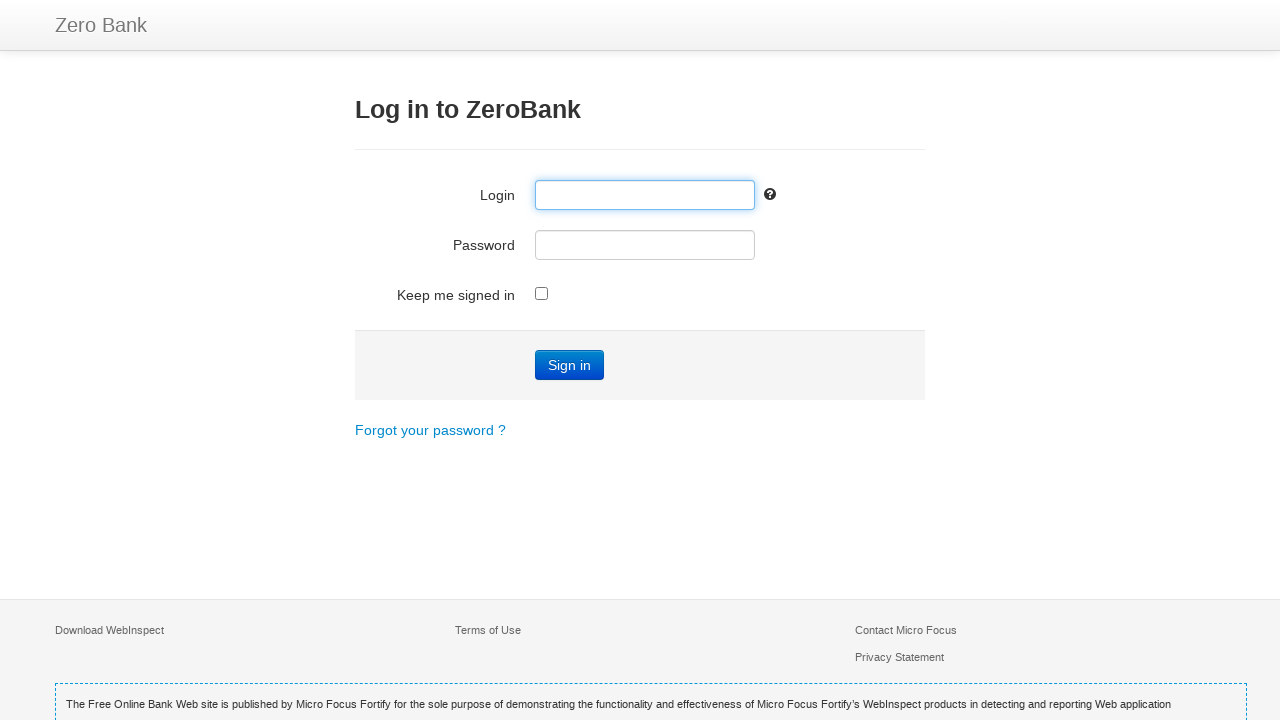